Tests text input functionality by entering text in a field and clicking a button to update its label

Starting URL: http://uitestingplayground.com/textinput

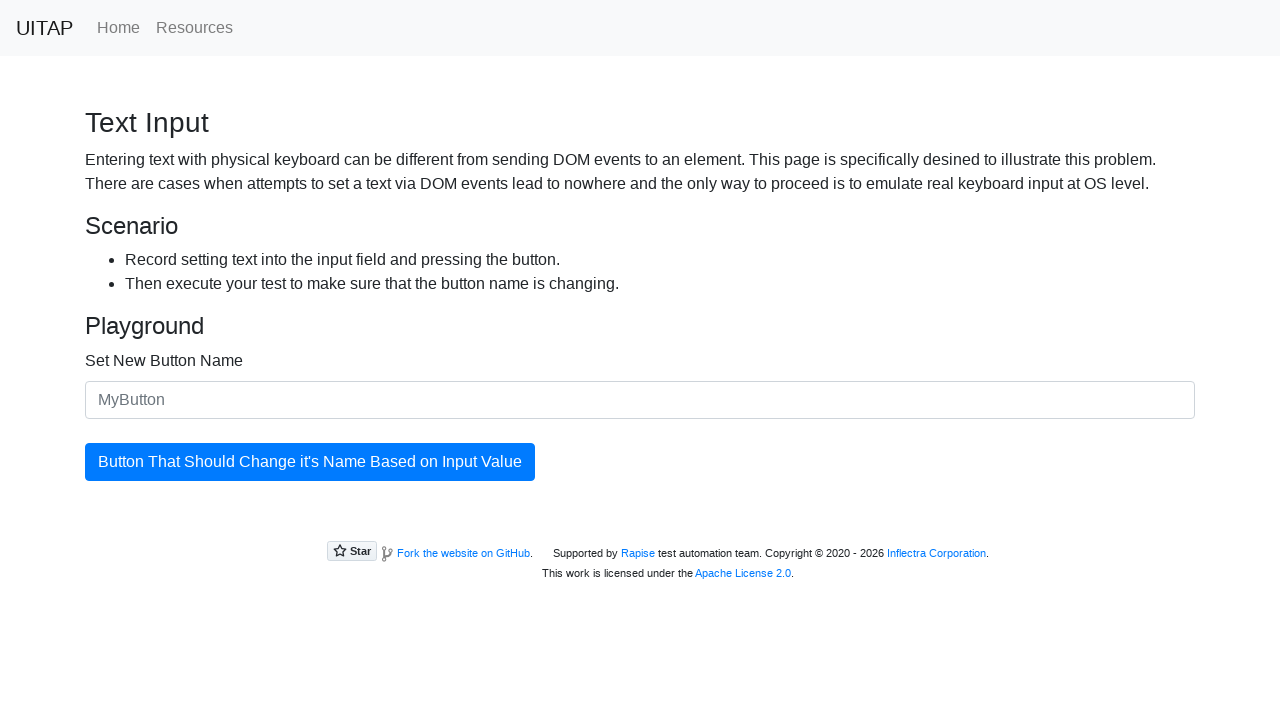

Filled text input field with 'SkyPro' on #newButtonName
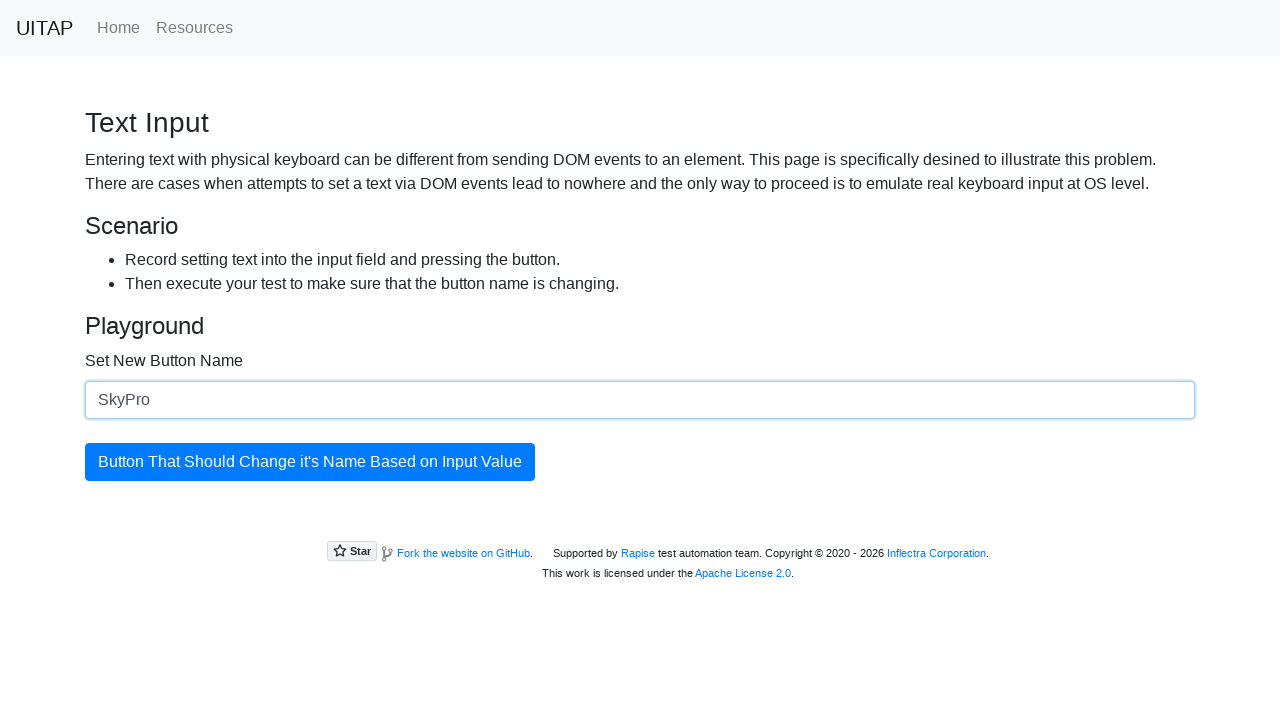

Clicked button to update its label at (310, 462) on #updatingButton
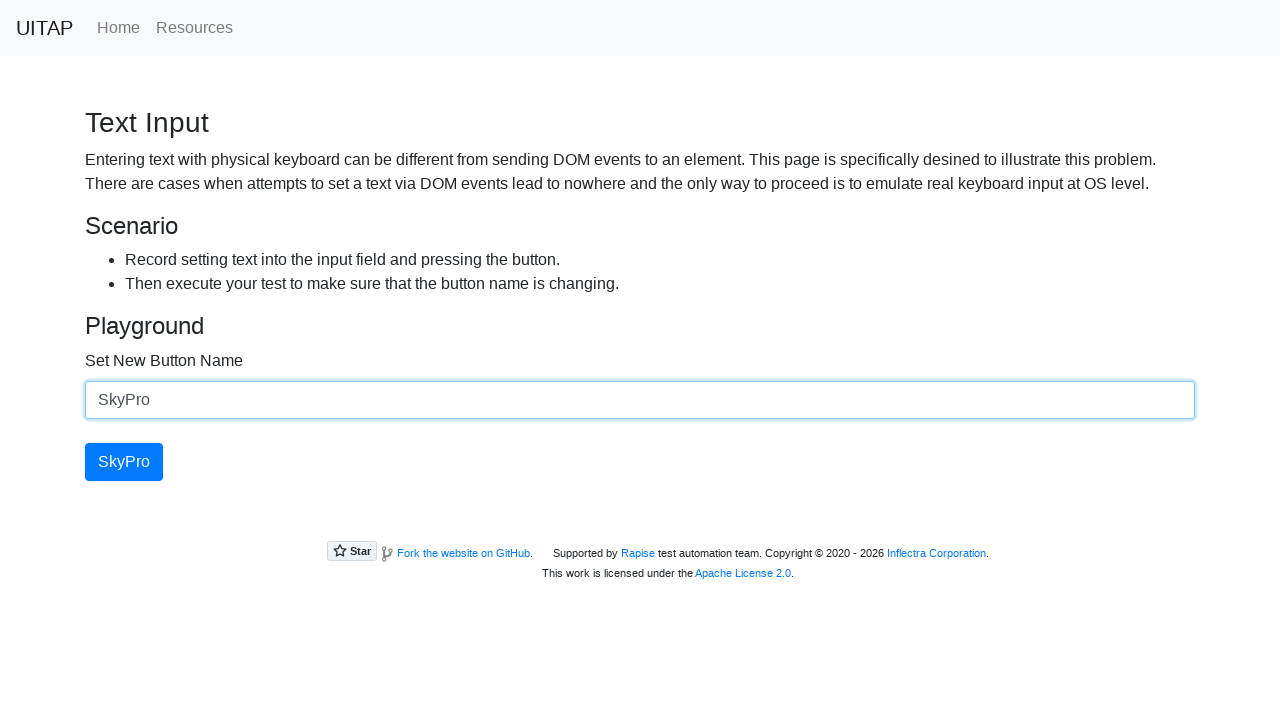

Retrieved updated button text content
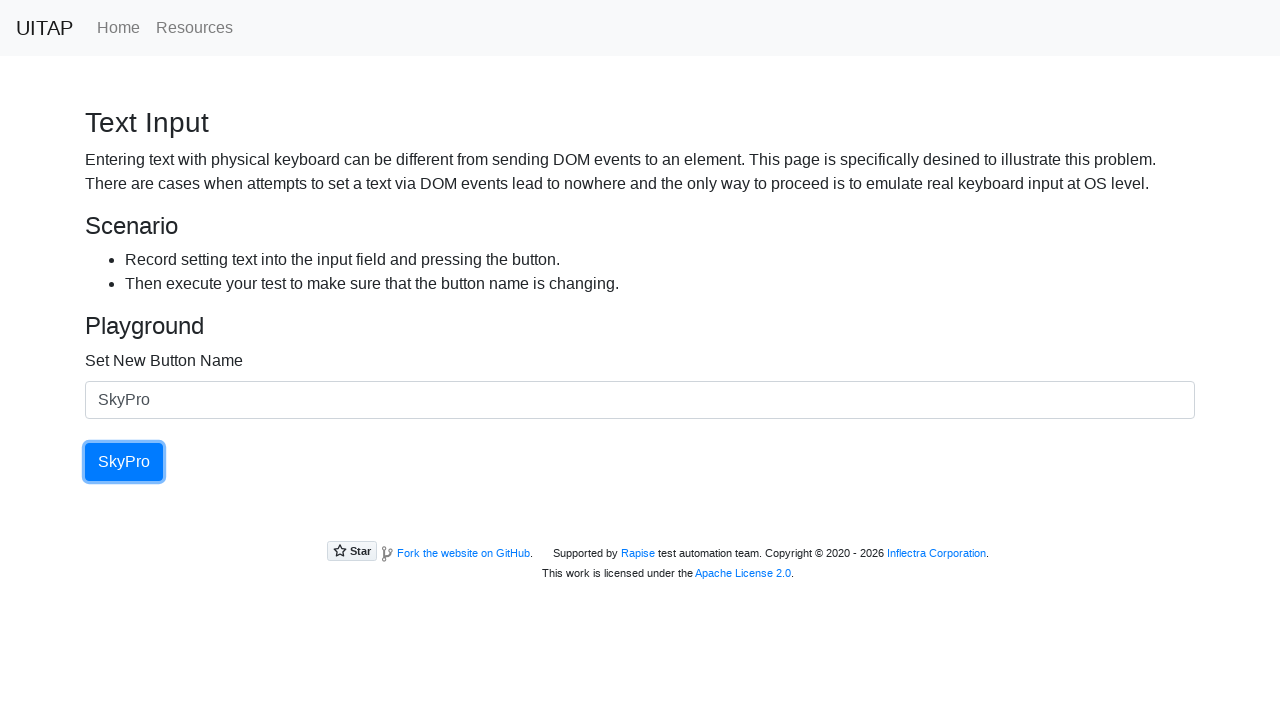

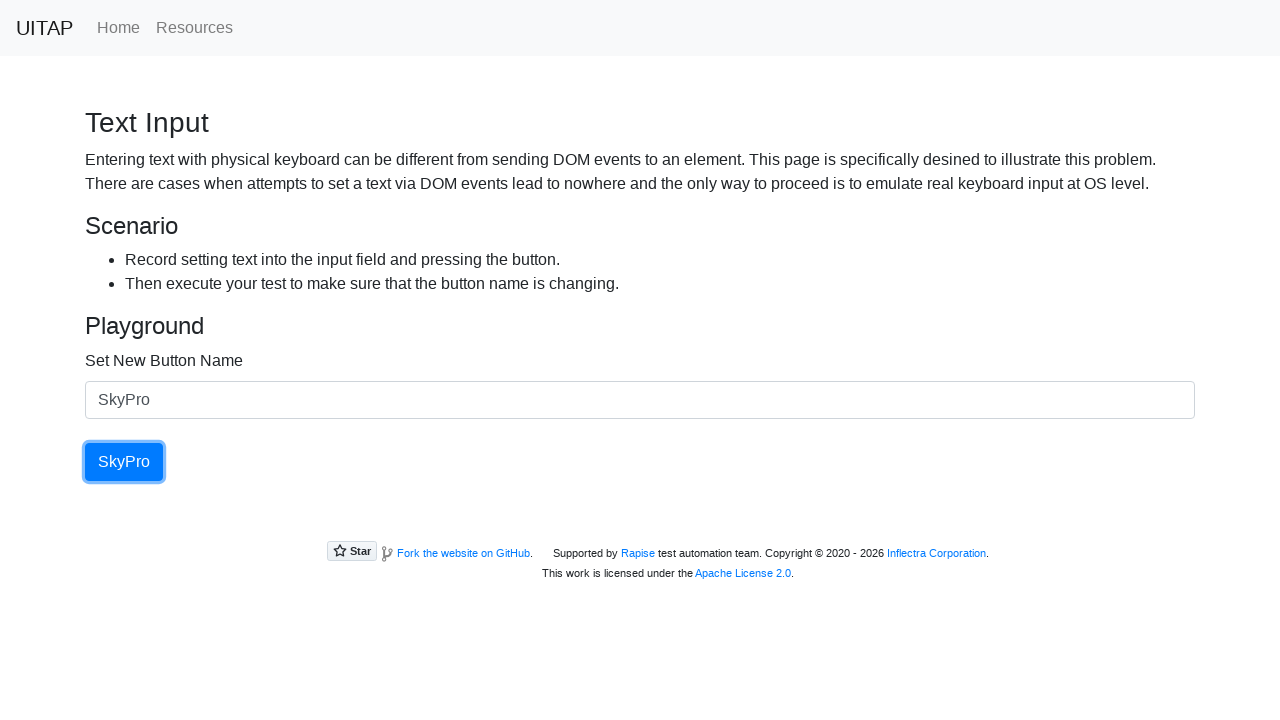